Tests a registration form by filling in all required fields (marked with asterisk) and verifying successful registration message appears after submission.

Starting URL: http://suninjuly.github.io/registration2.html

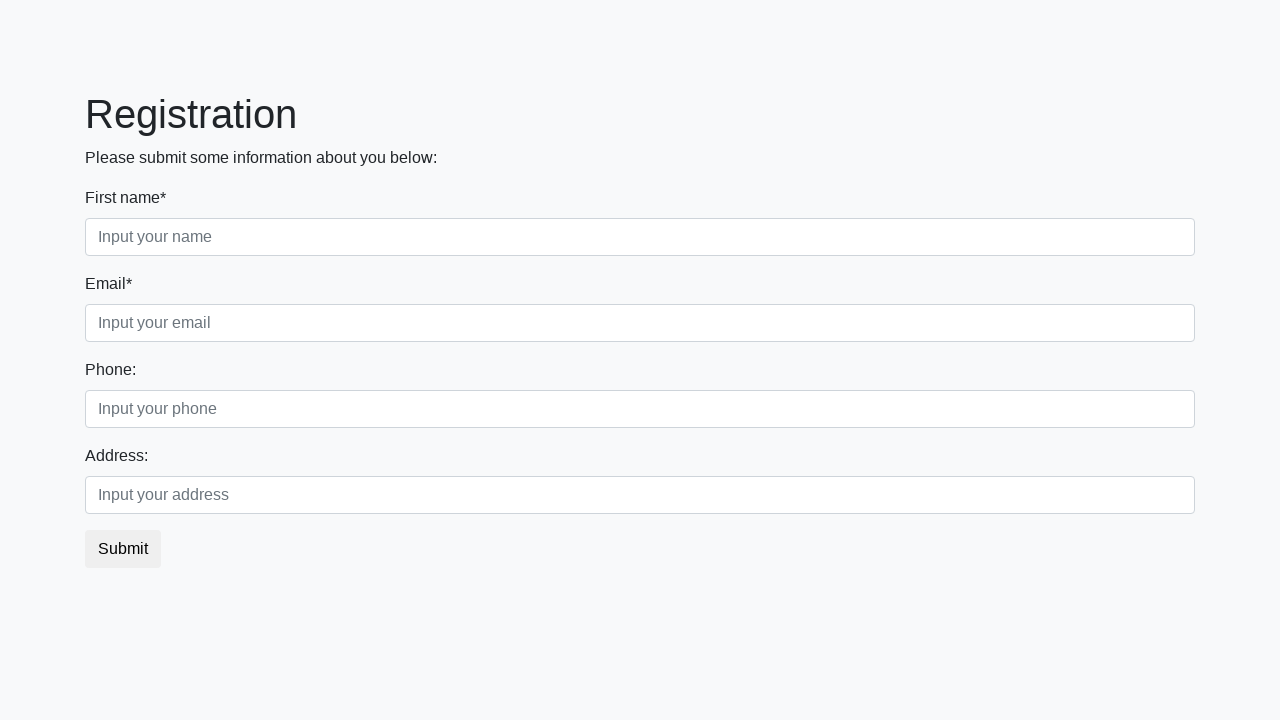

Navigated to registration form page
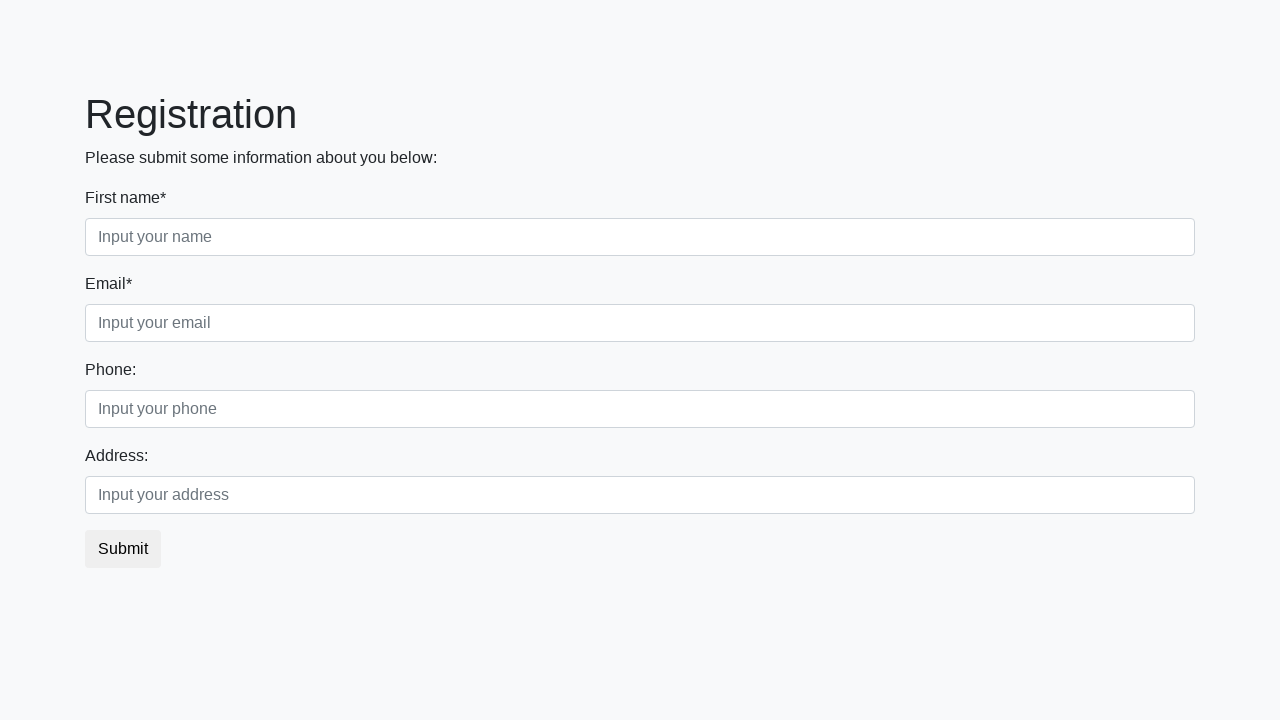

Filled required field #1 with 'TestValue123' on .form-group >> nth=0 >> input
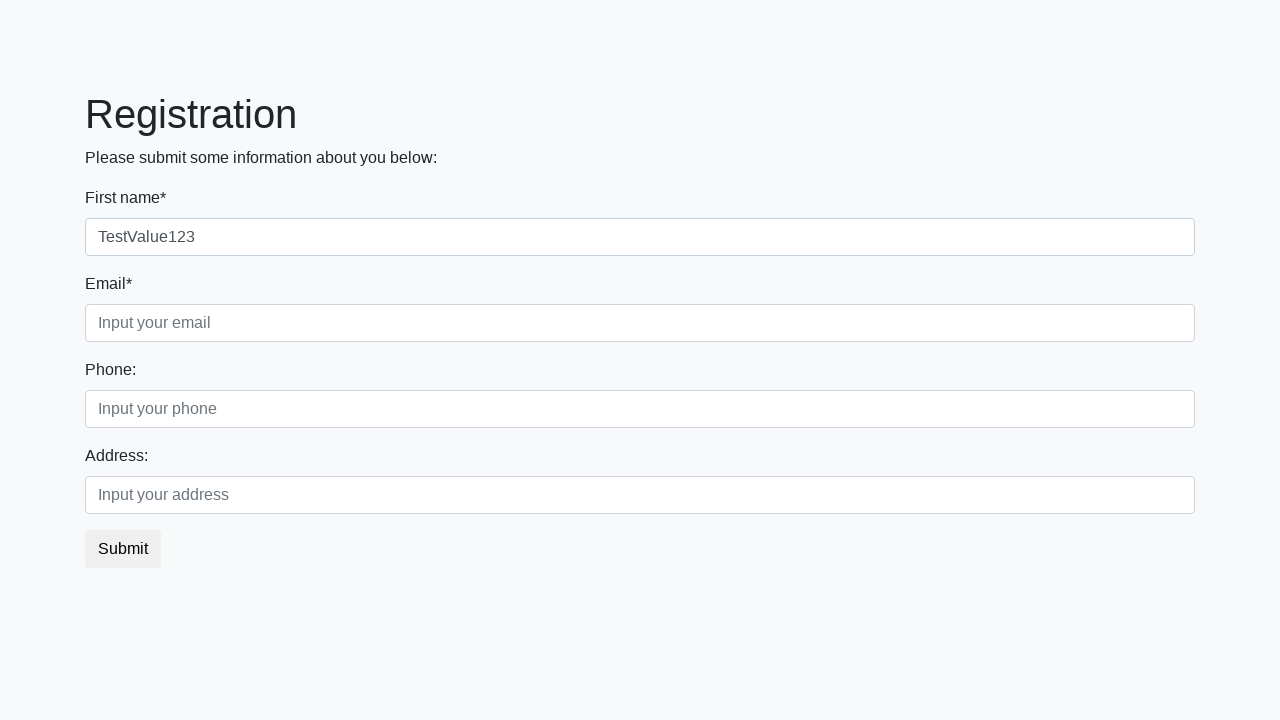

Filled required field #2 with 'TestValue123' on .form-group >> nth=1 >> input
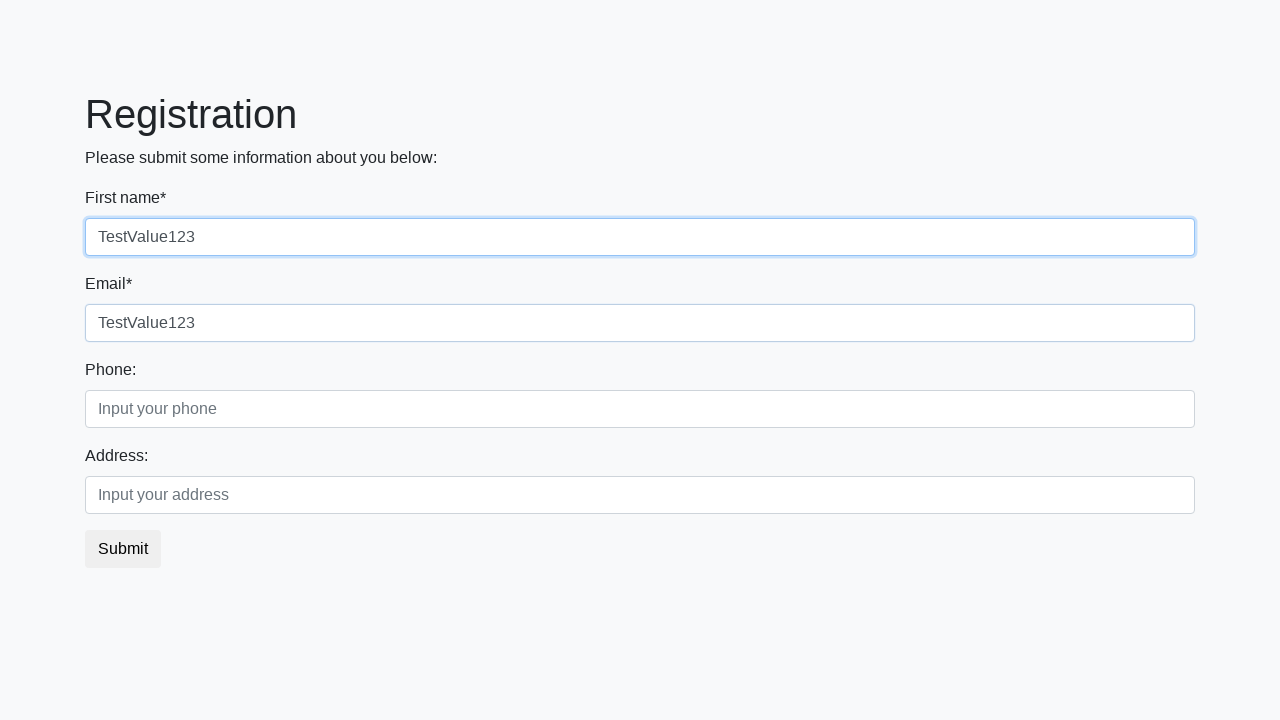

Clicked submit button to register at (123, 549) on button
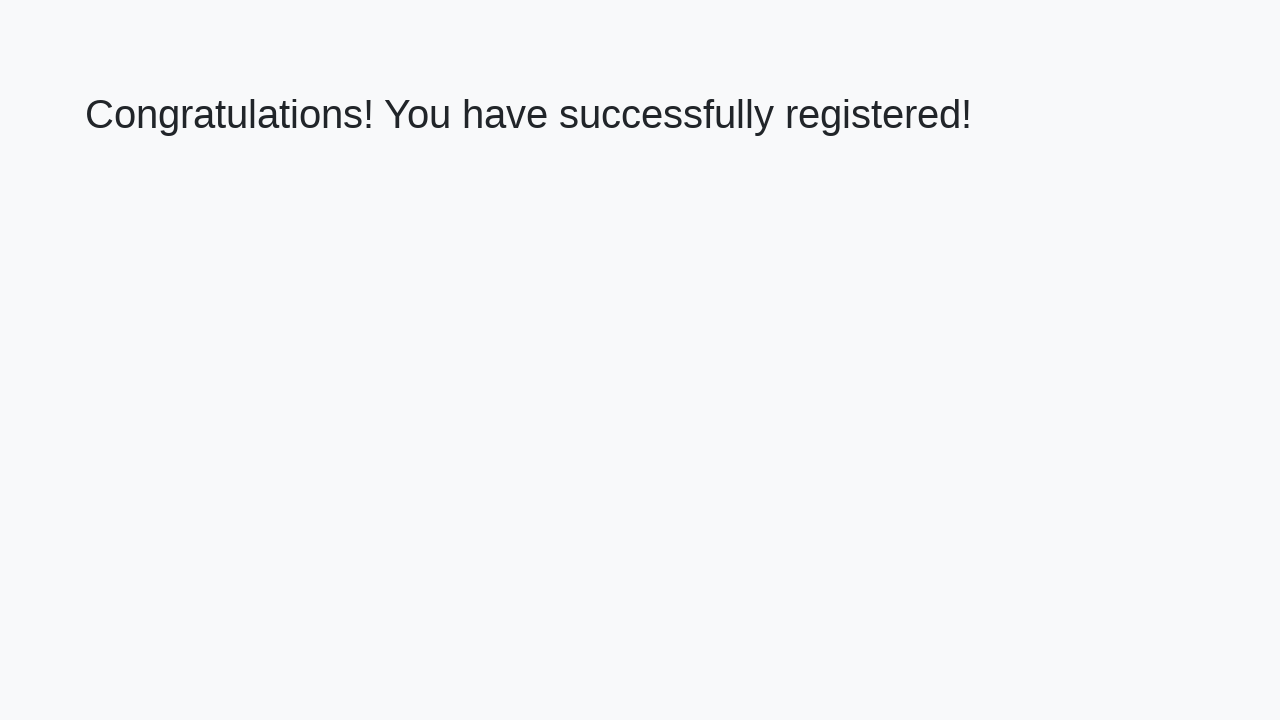

Success message heading appeared
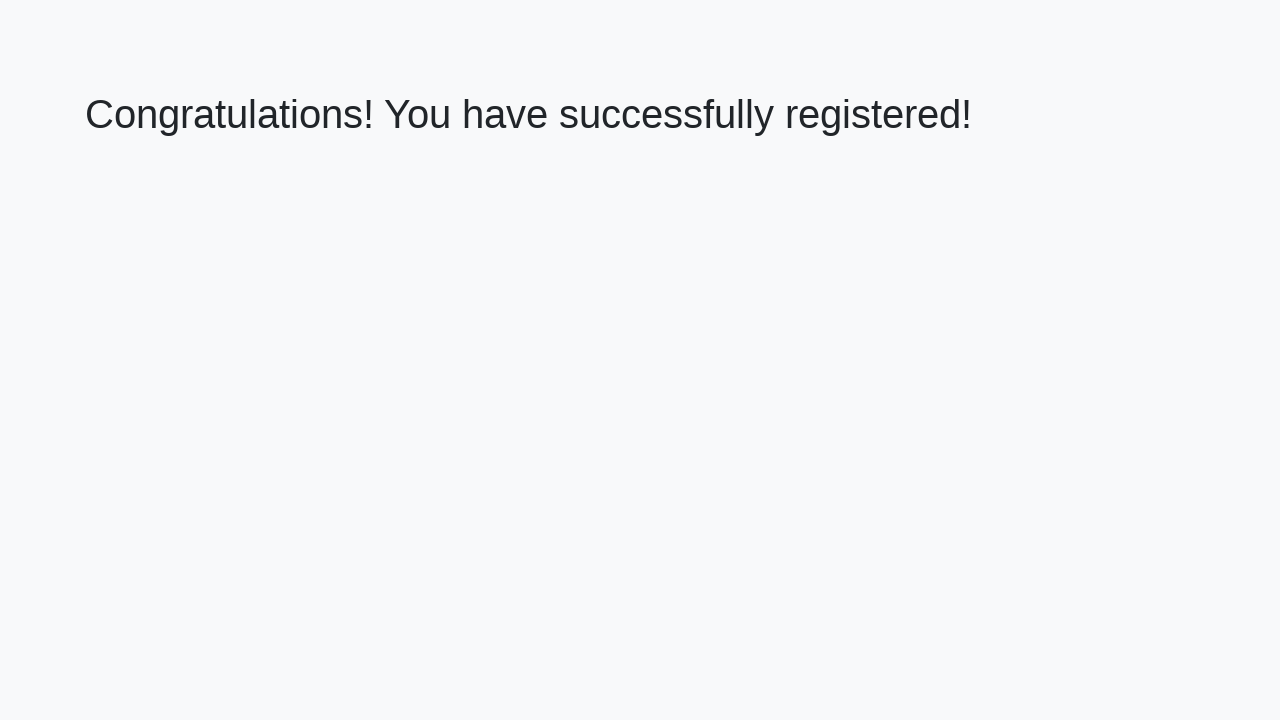

Retrieved success message text
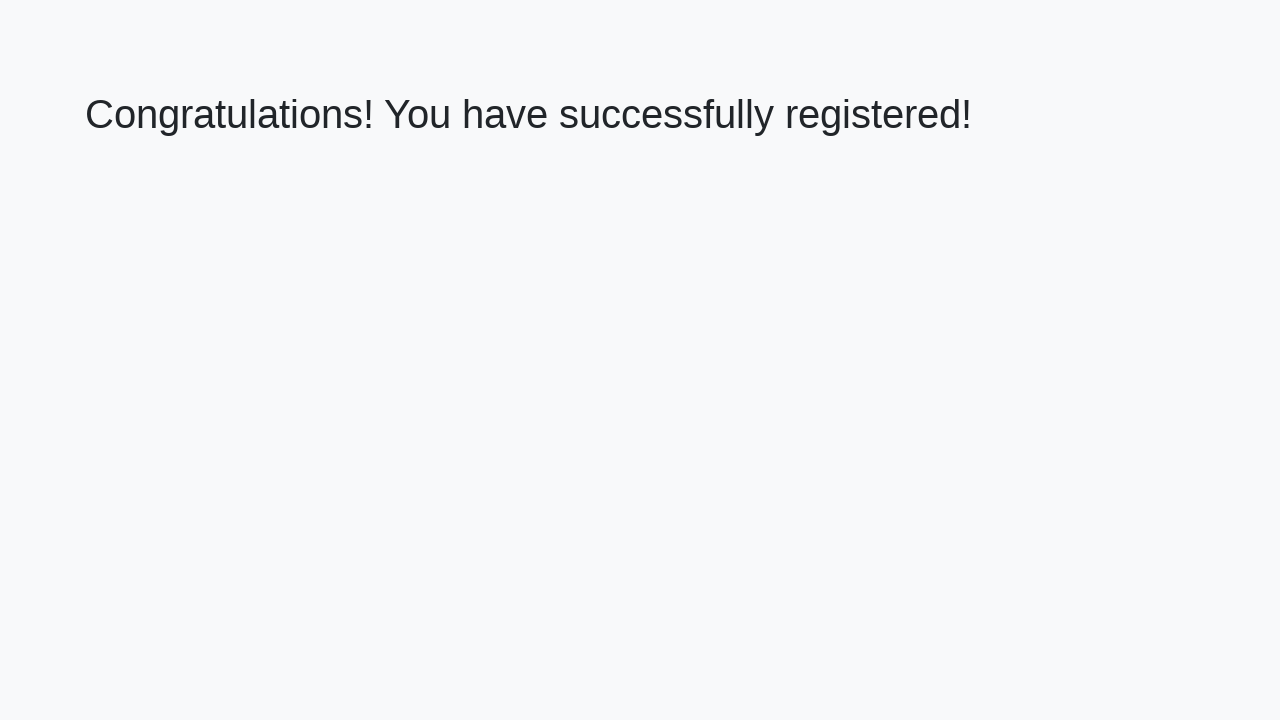

Verified success message: 'Congratulations! You have successfully registered!'
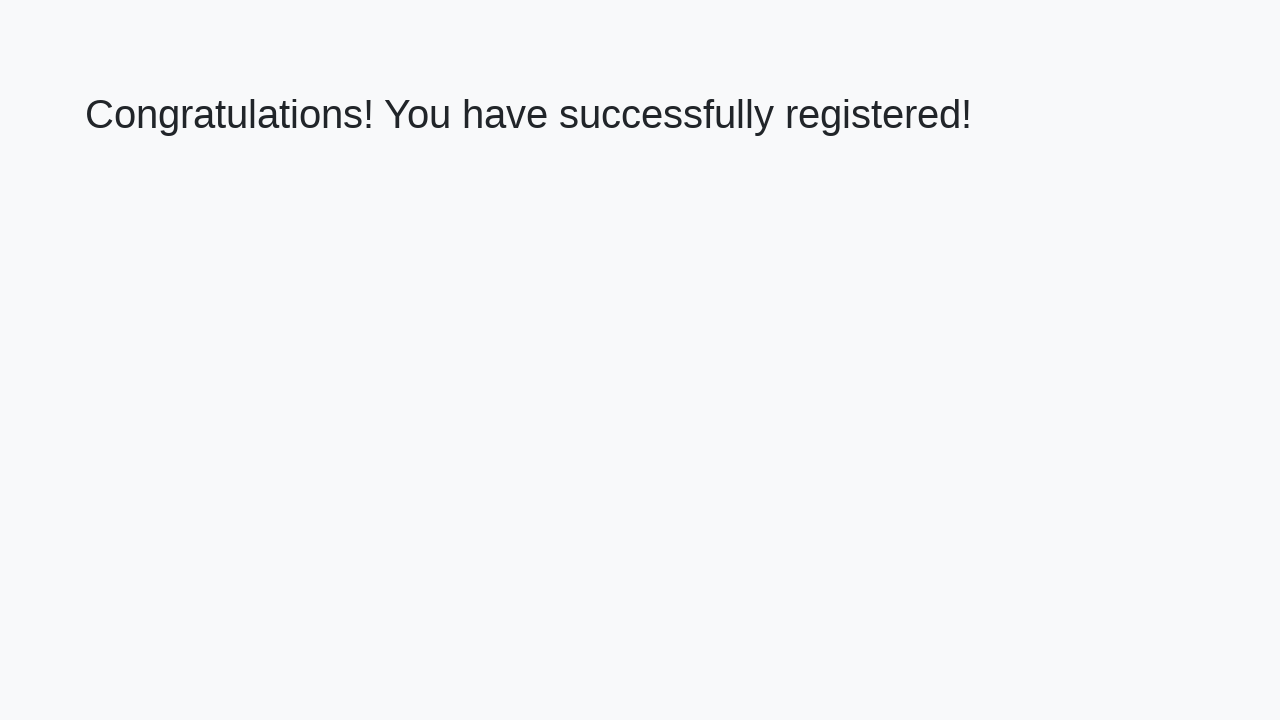

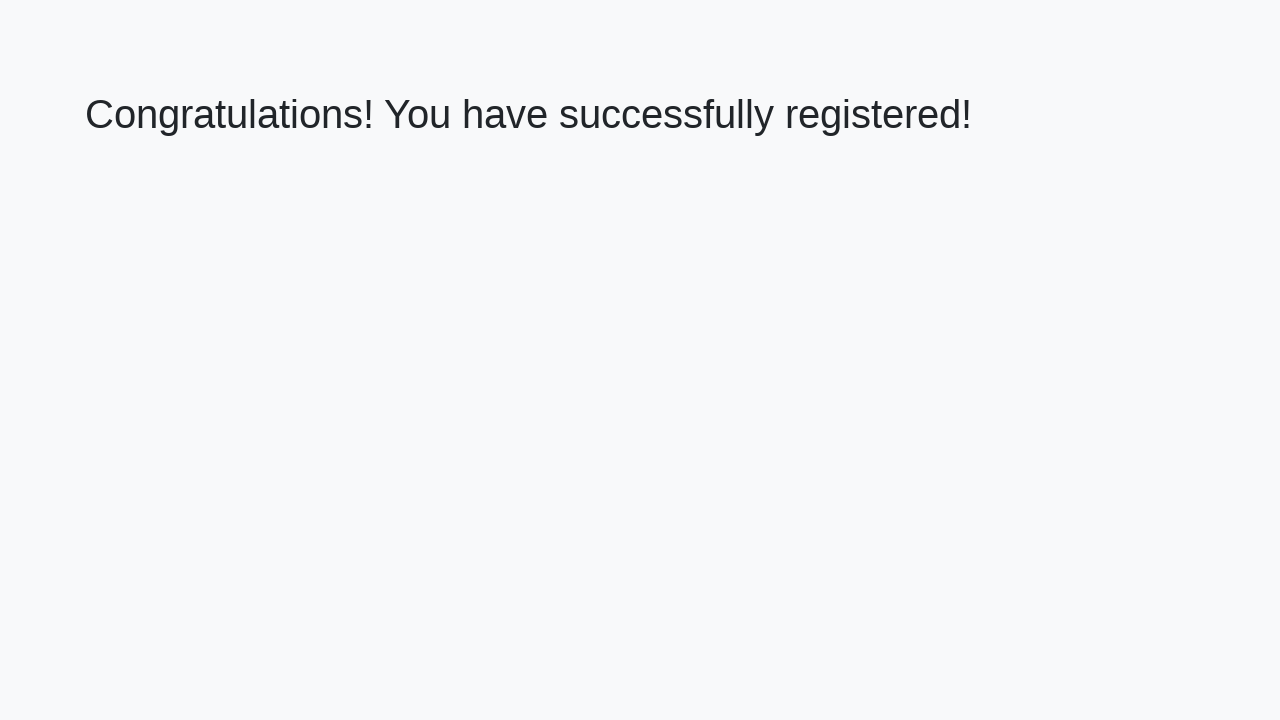